Tests link counting and navigation functionality by counting links in different sections of the page, opening multiple footer links in new tabs, and retrieving titles of all opened tabs

Starting URL: https://rahulshettyacademy.com/AutomationPractice/

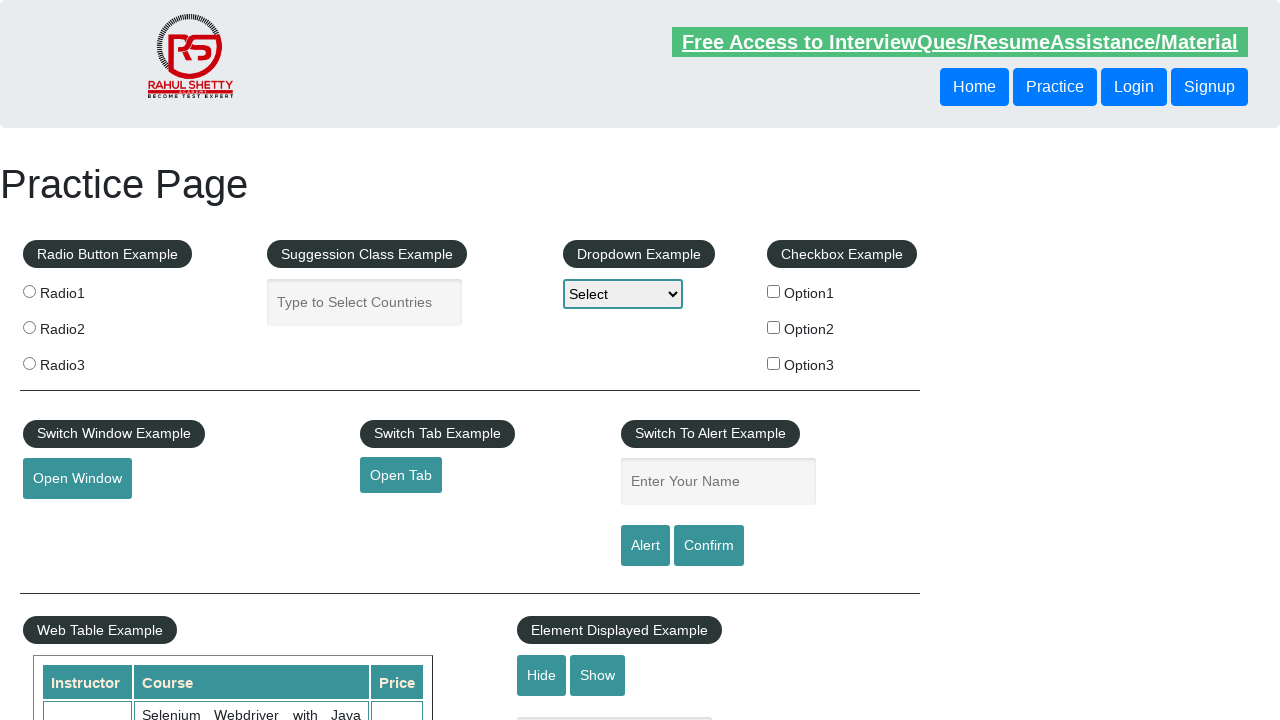

Located all links on page - found 27 total links
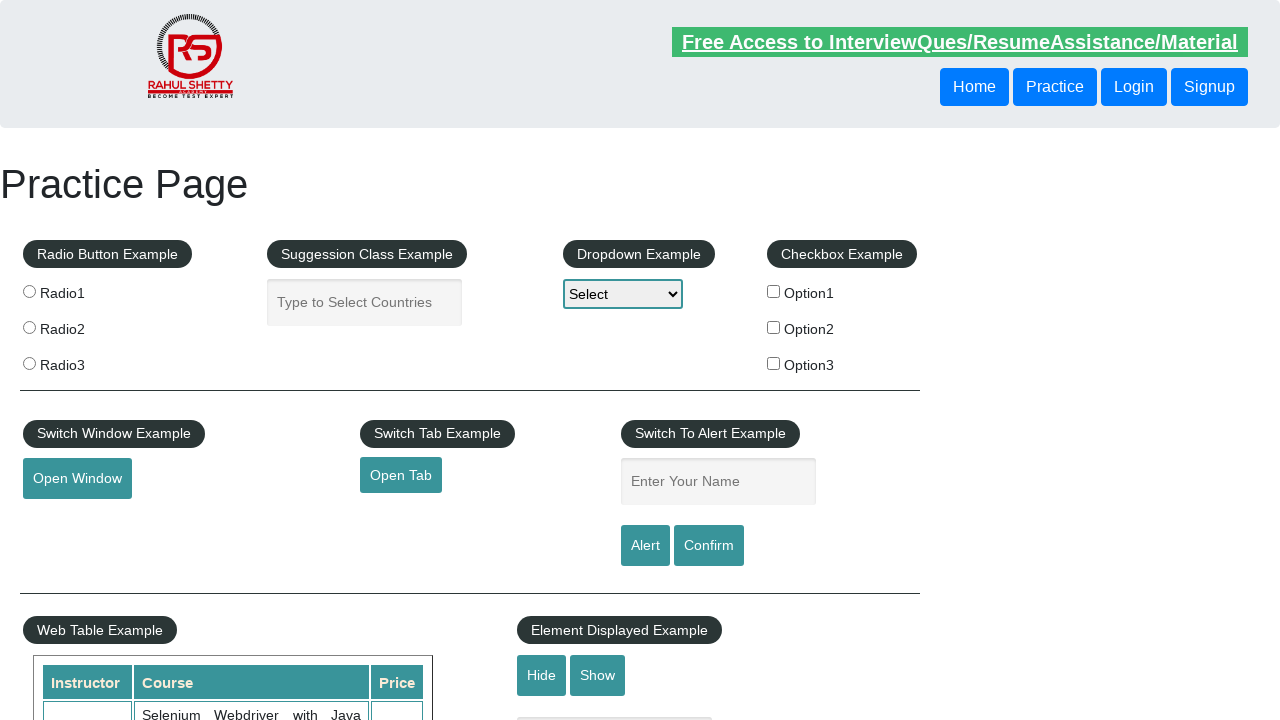

Located footer section with ID 'gf-BIG'
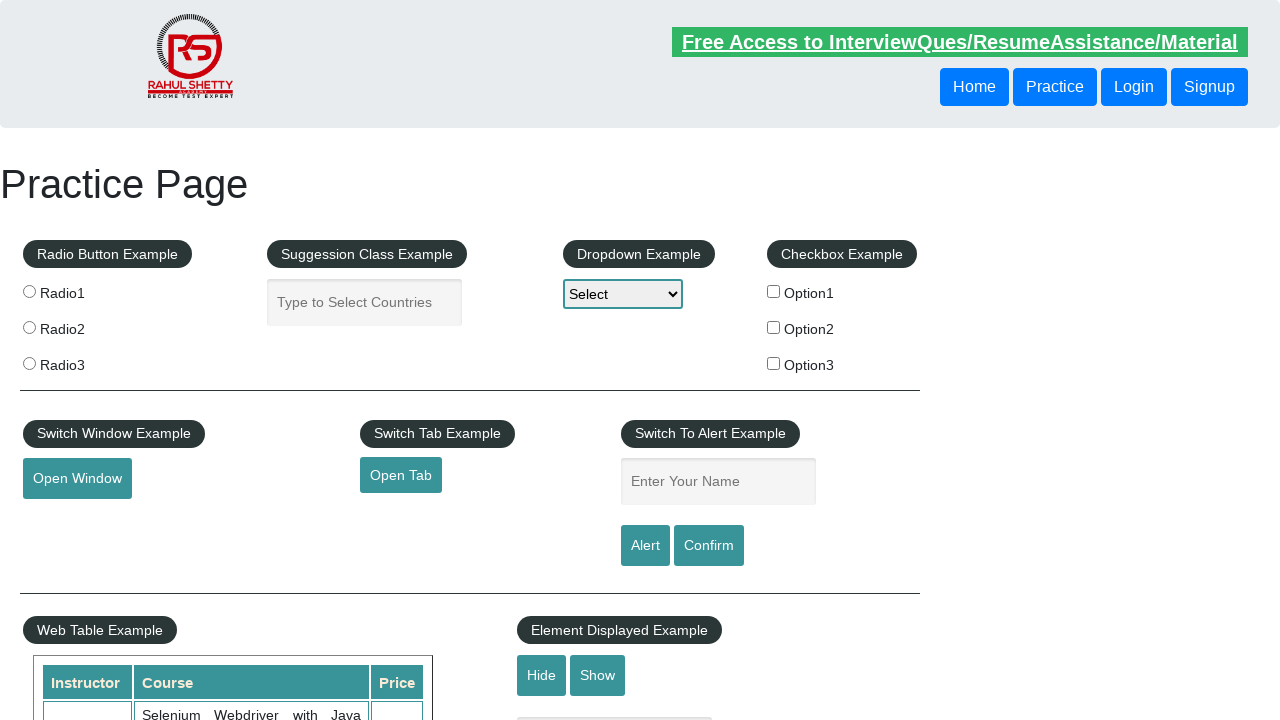

Located all links in footer section - found 20 footer links
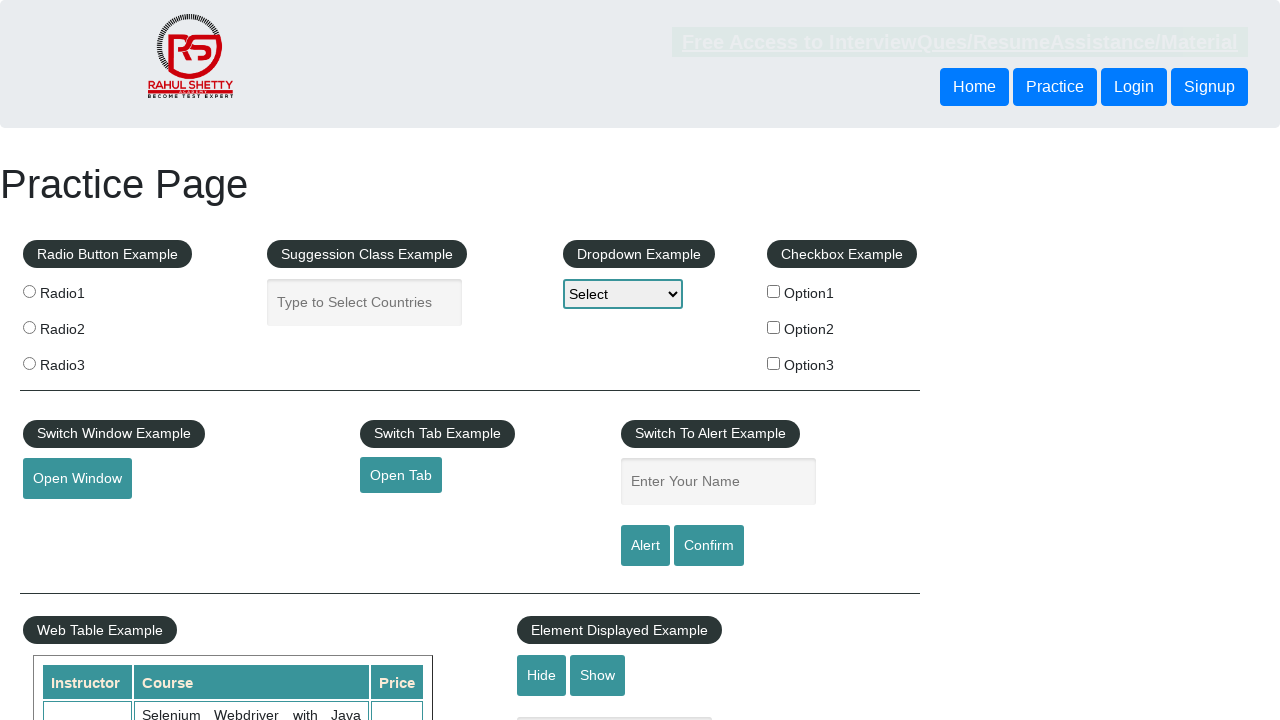

Located first column of footer table
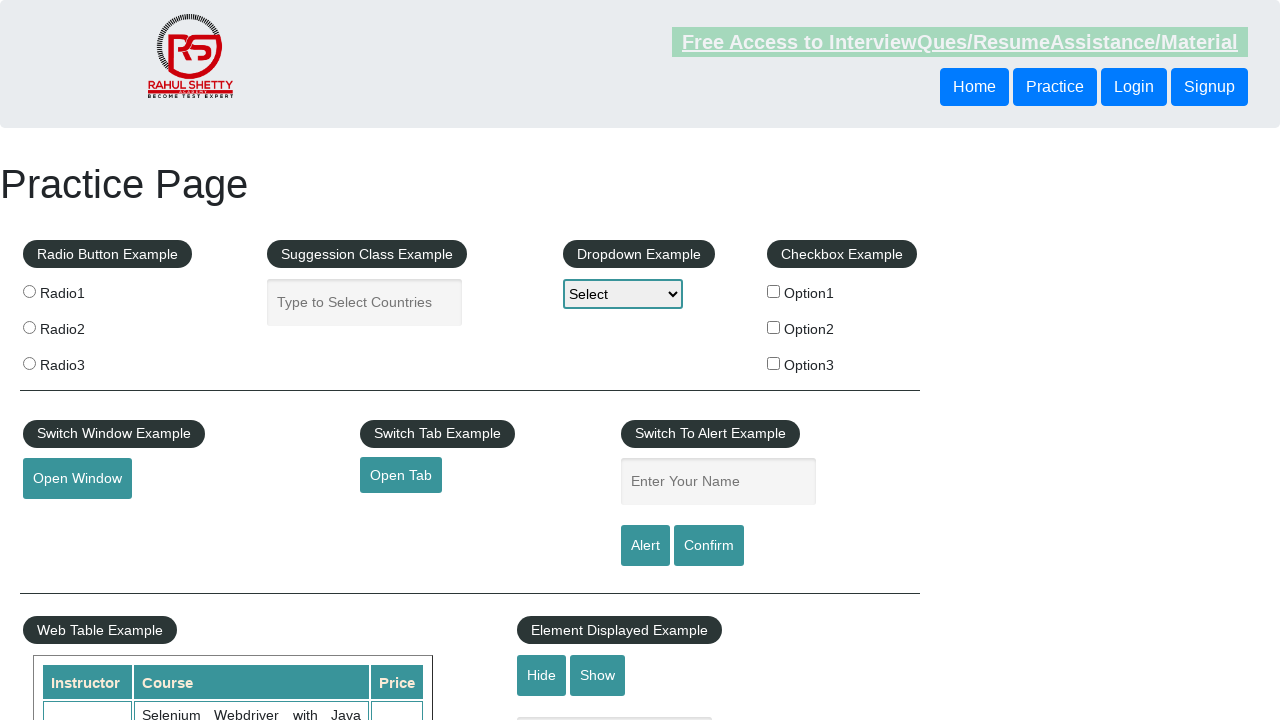

Located all links in first column - found 5 column links
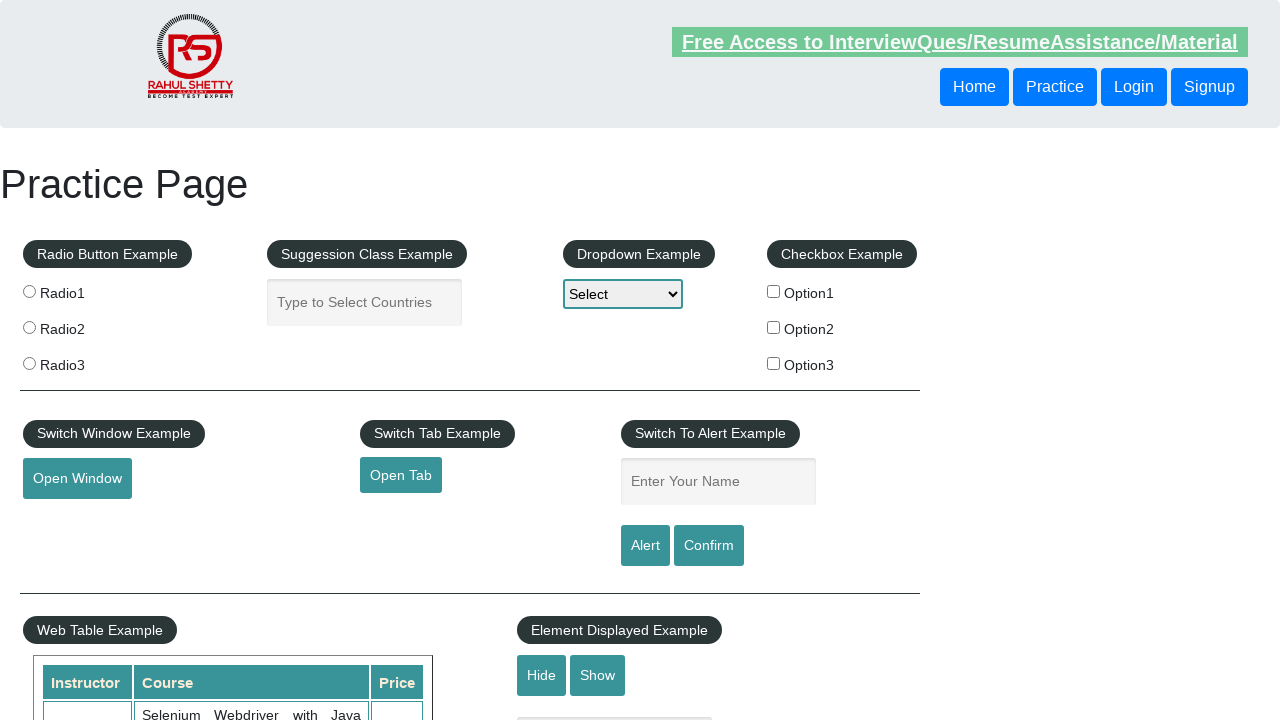

Opened footer link 1 in new tab using Ctrl+Click at (68, 520) on #gf-BIG >> xpath=//table/tbody/tr/td[1]/ul >> a >> nth=1
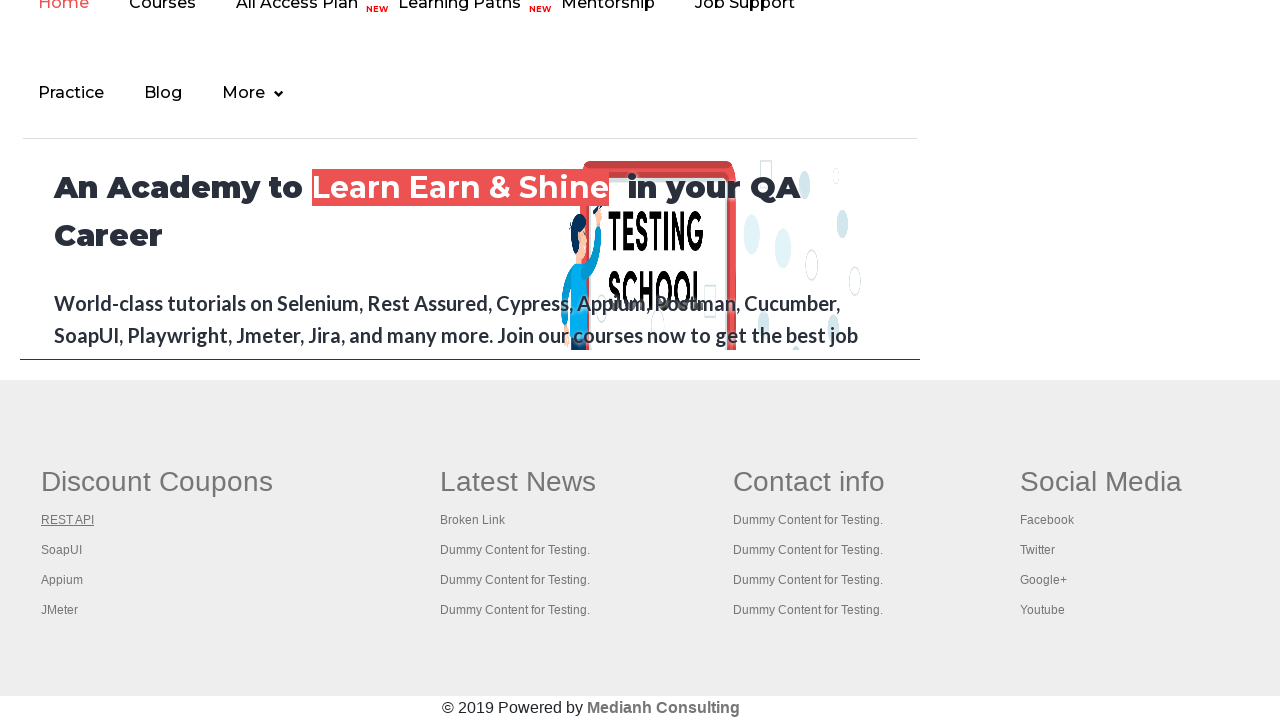

Retrieved new page object for tab 2
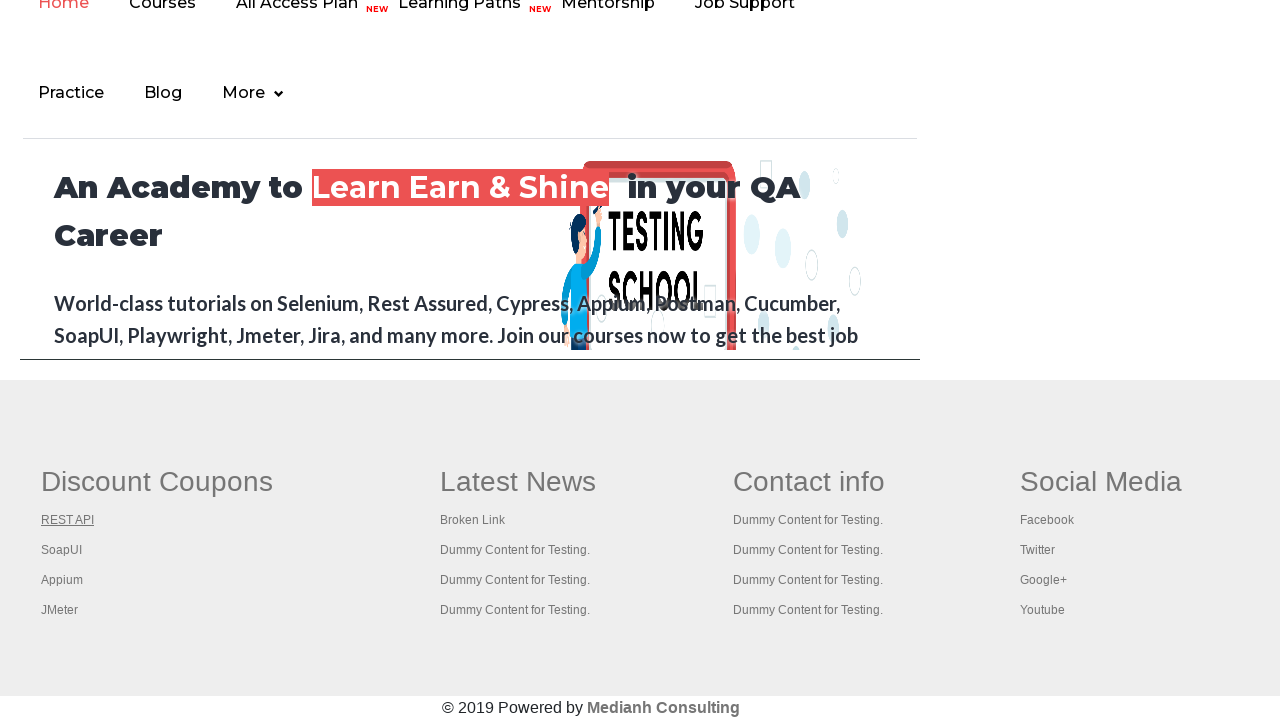

Title of tab 2: REST API Tutorial
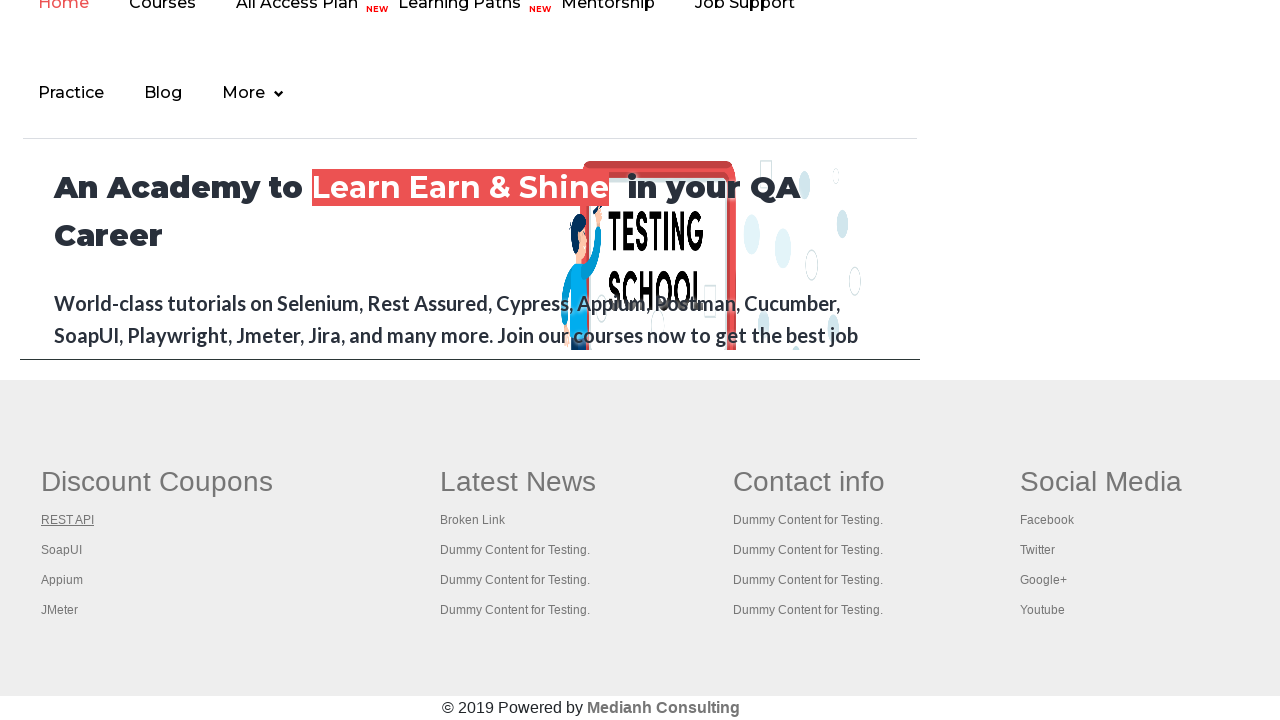

Opened footer link 2 in new tab using Ctrl+Click at (62, 550) on #gf-BIG >> xpath=//table/tbody/tr/td[1]/ul >> a >> nth=2
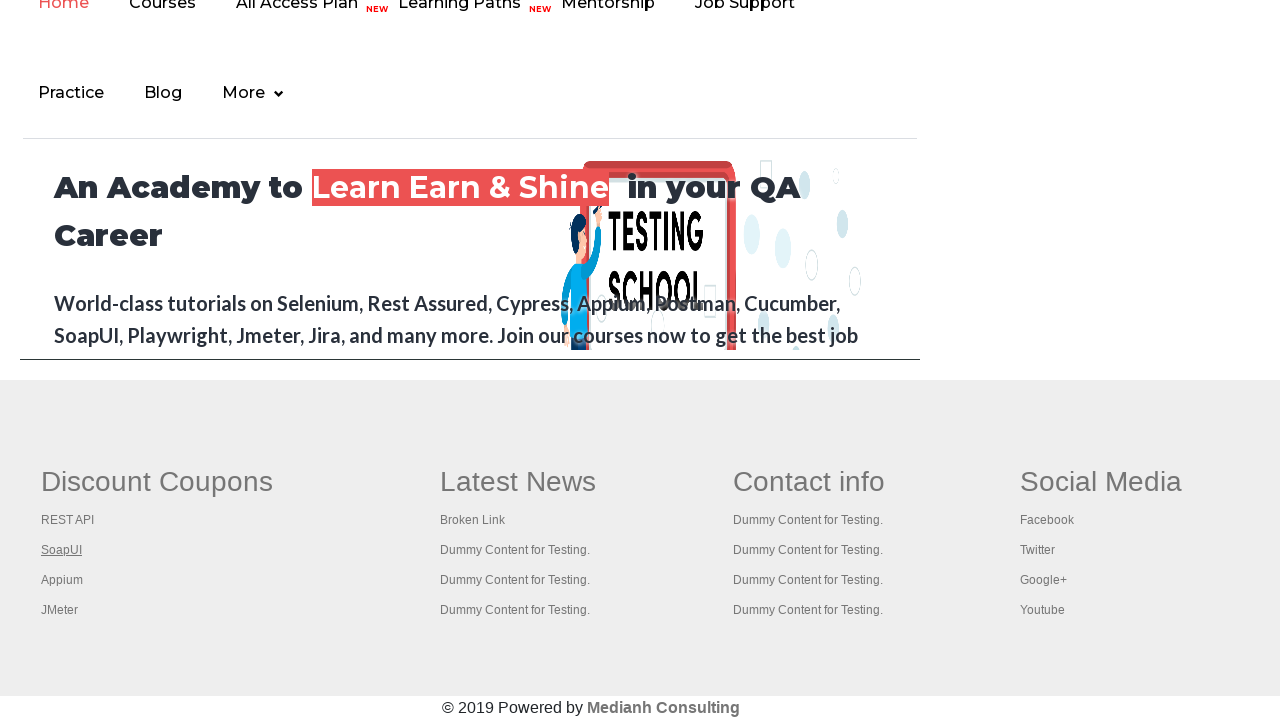

Retrieved new page object for tab 3
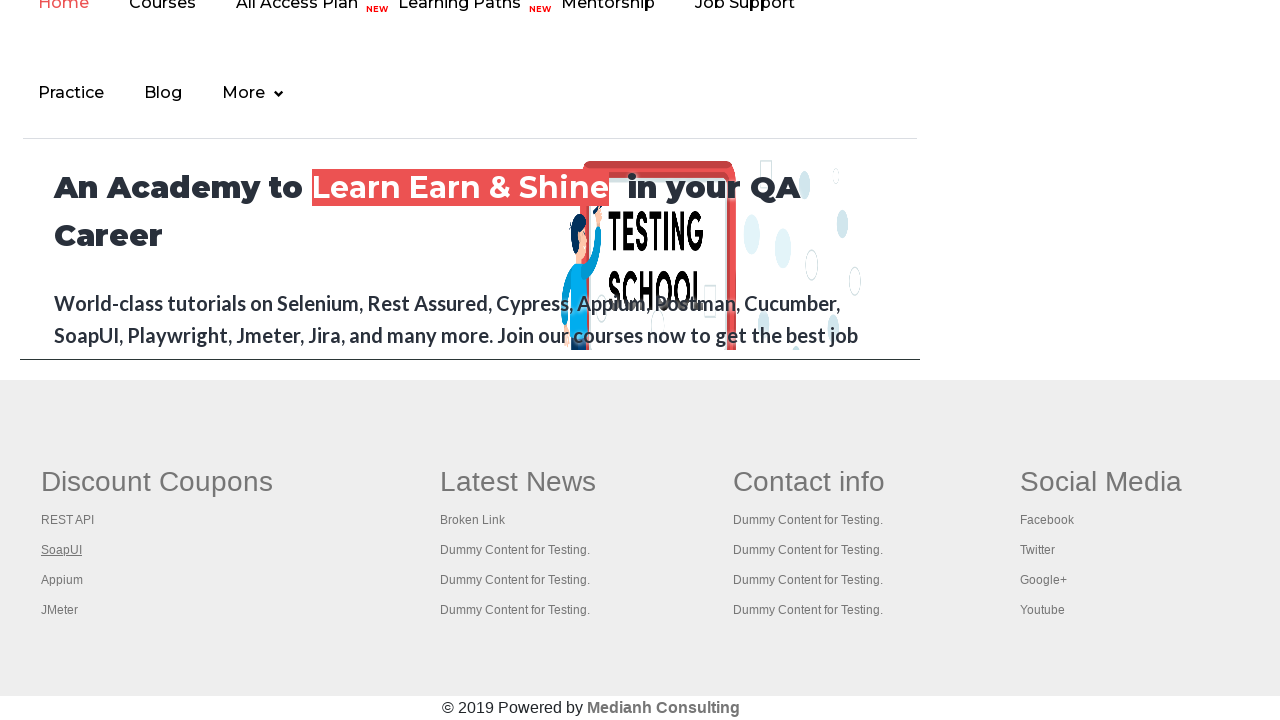

Title of tab 3: The World’s Most Popular API Testing Tool | SoapUI
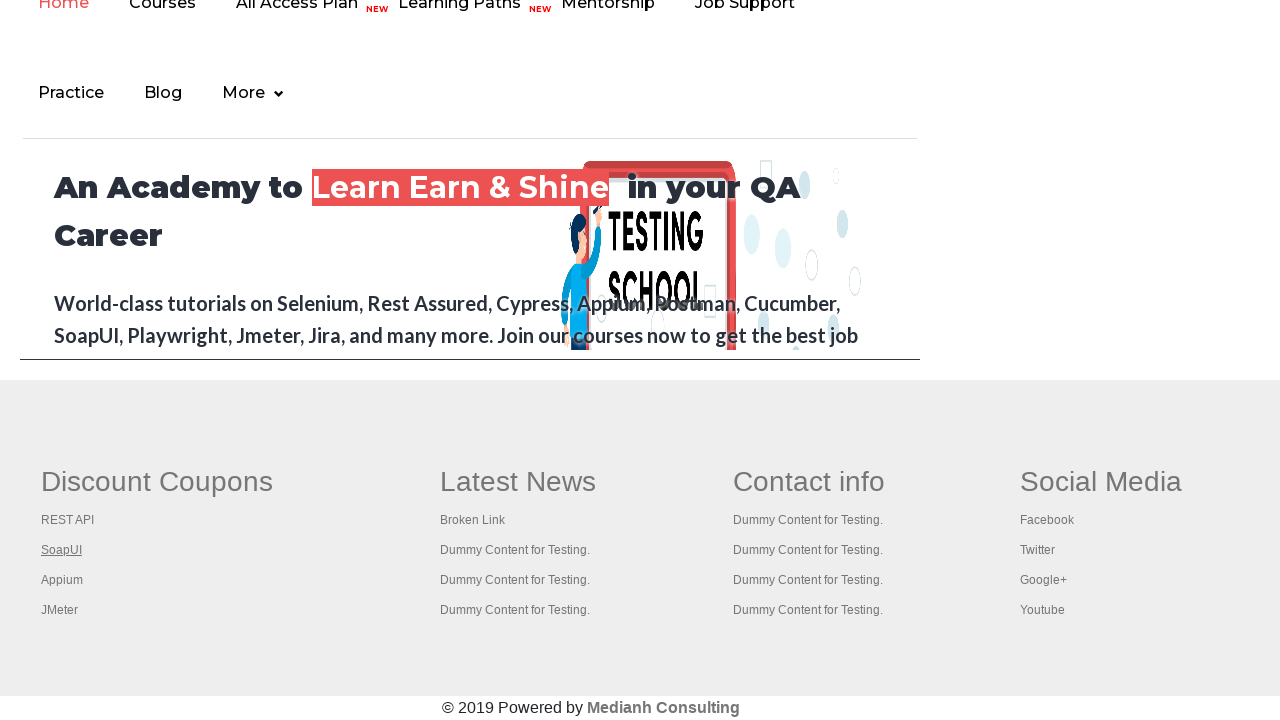

Opened footer link 3 in new tab using Ctrl+Click at (62, 580) on #gf-BIG >> xpath=//table/tbody/tr/td[1]/ul >> a >> nth=3
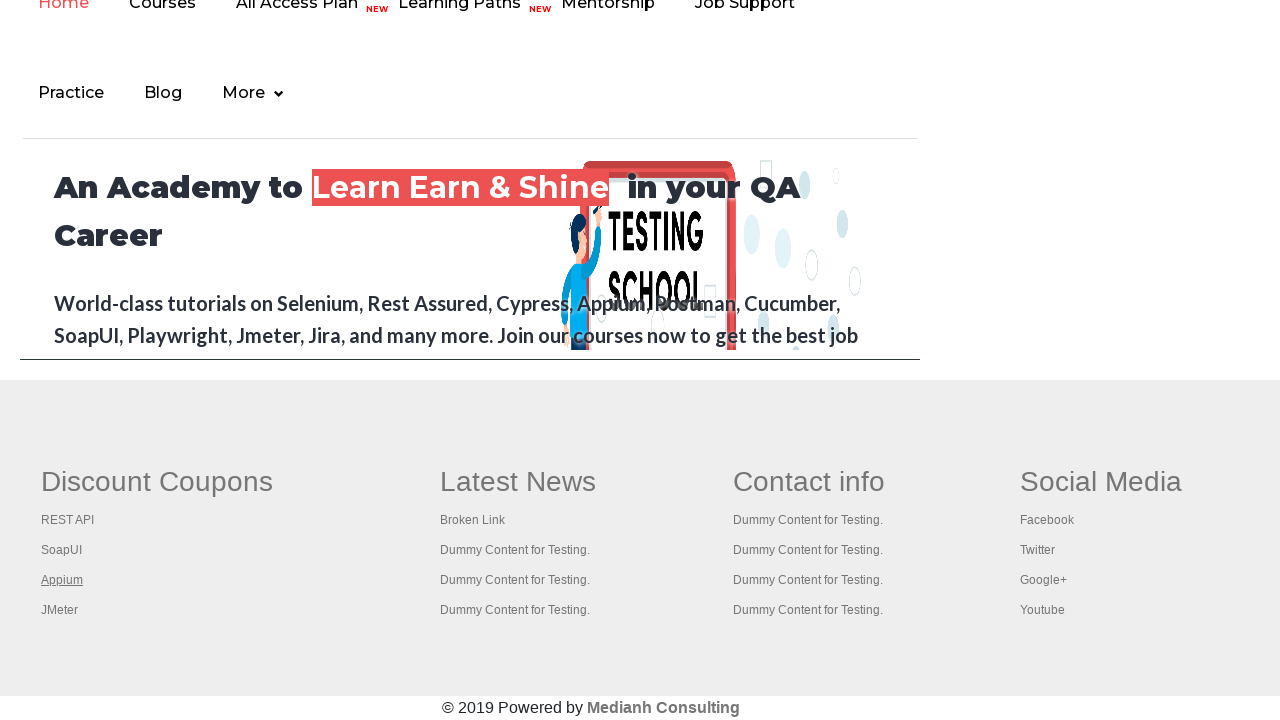

Retrieved new page object for tab 4
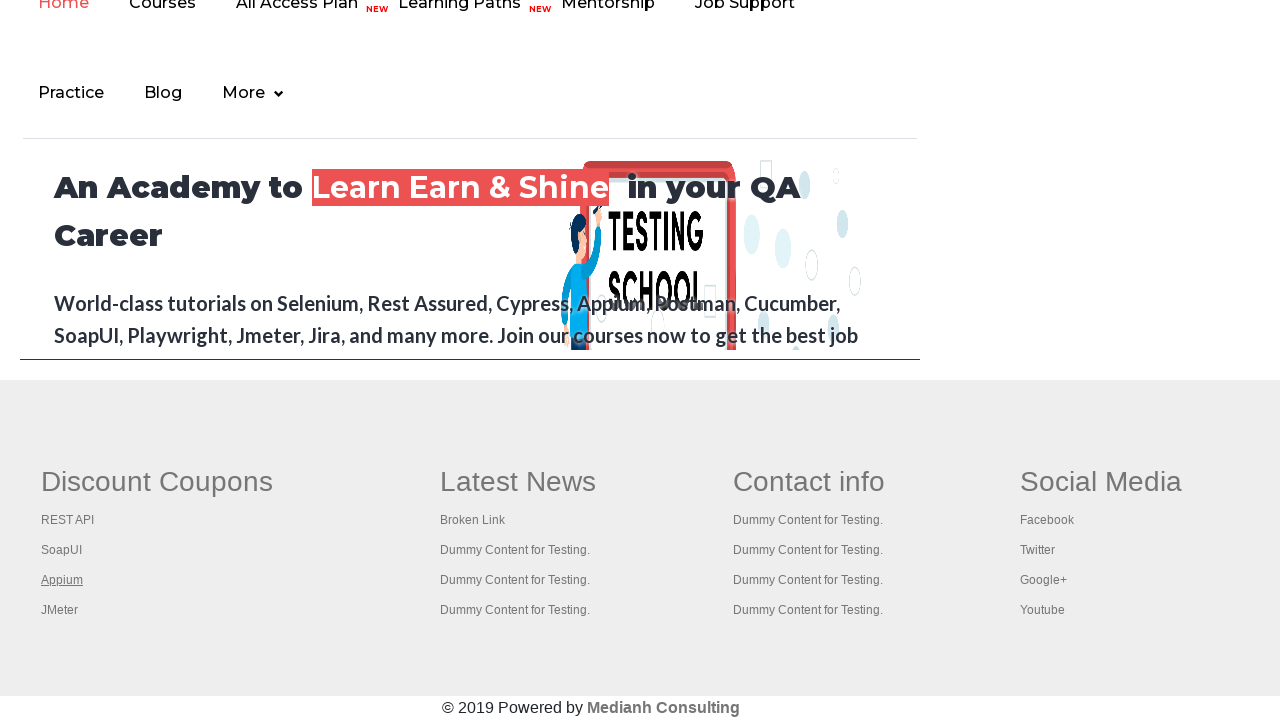

Title of tab 4: Appium tutorial for Mobile Apps testing | RahulShetty Academy | Rahul
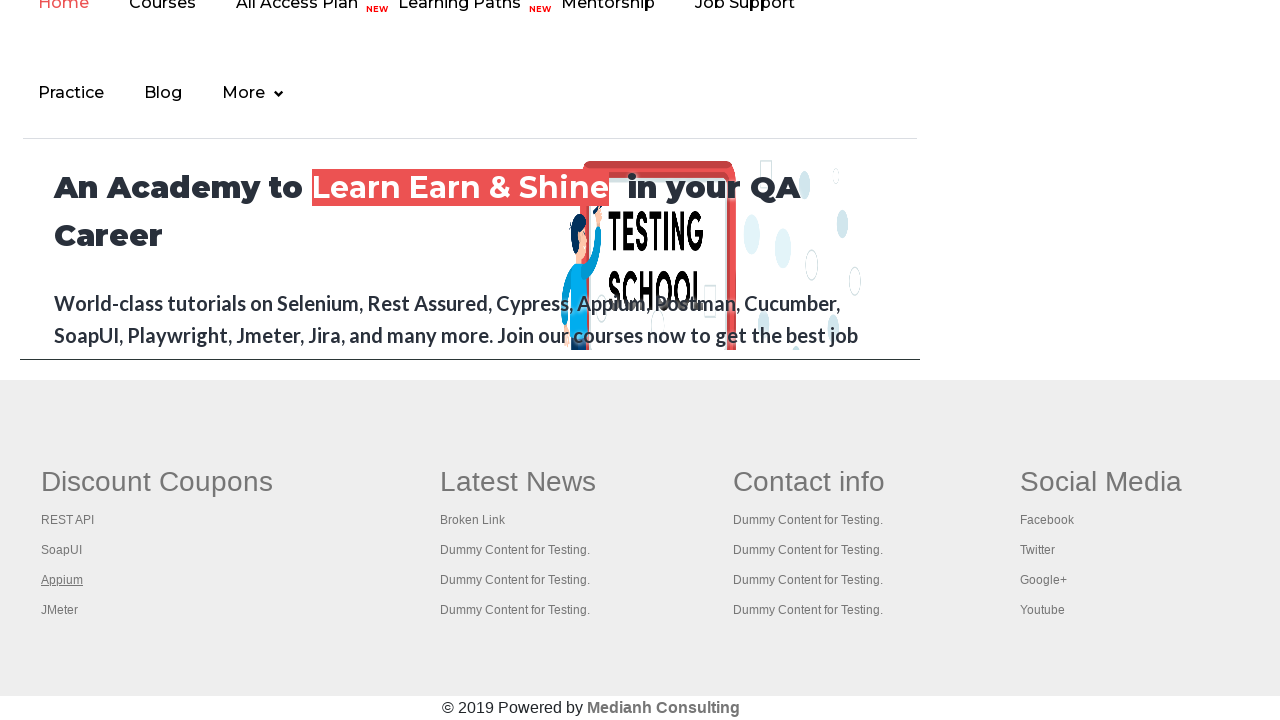

Opened footer link 4 in new tab using Ctrl+Click at (60, 610) on #gf-BIG >> xpath=//table/tbody/tr/td[1]/ul >> a >> nth=4
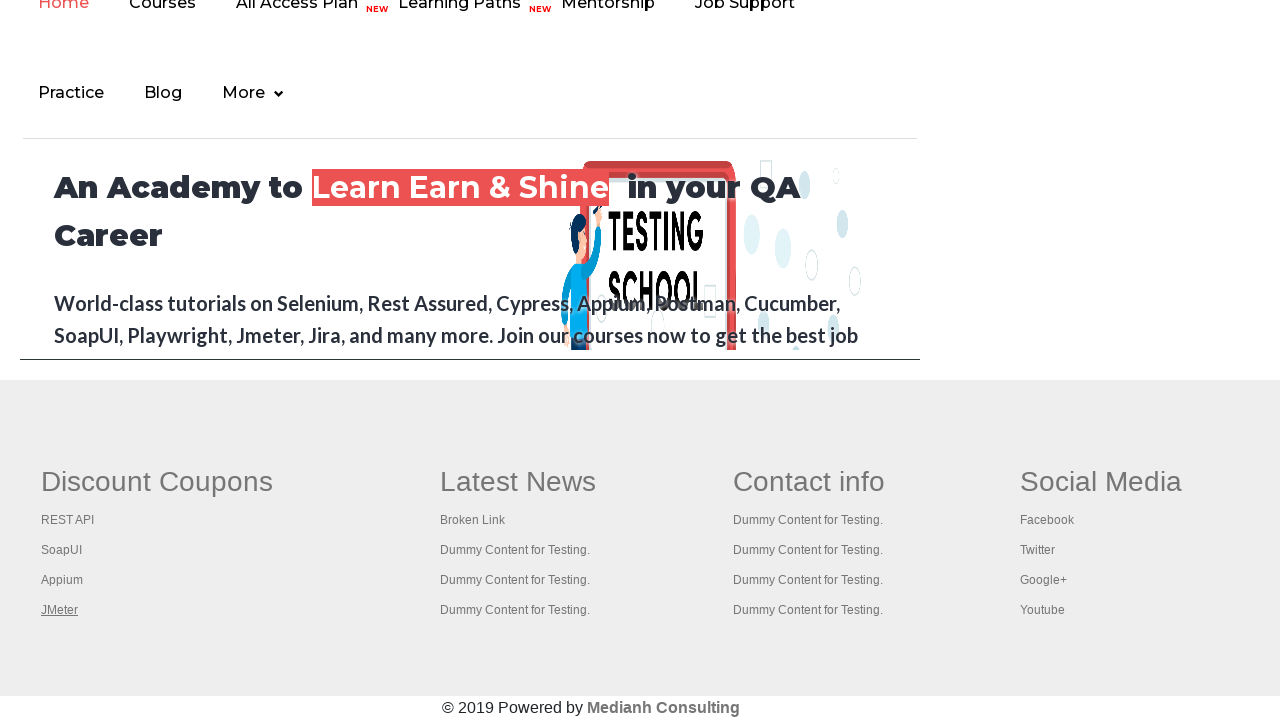

Retrieved new page object for tab 5
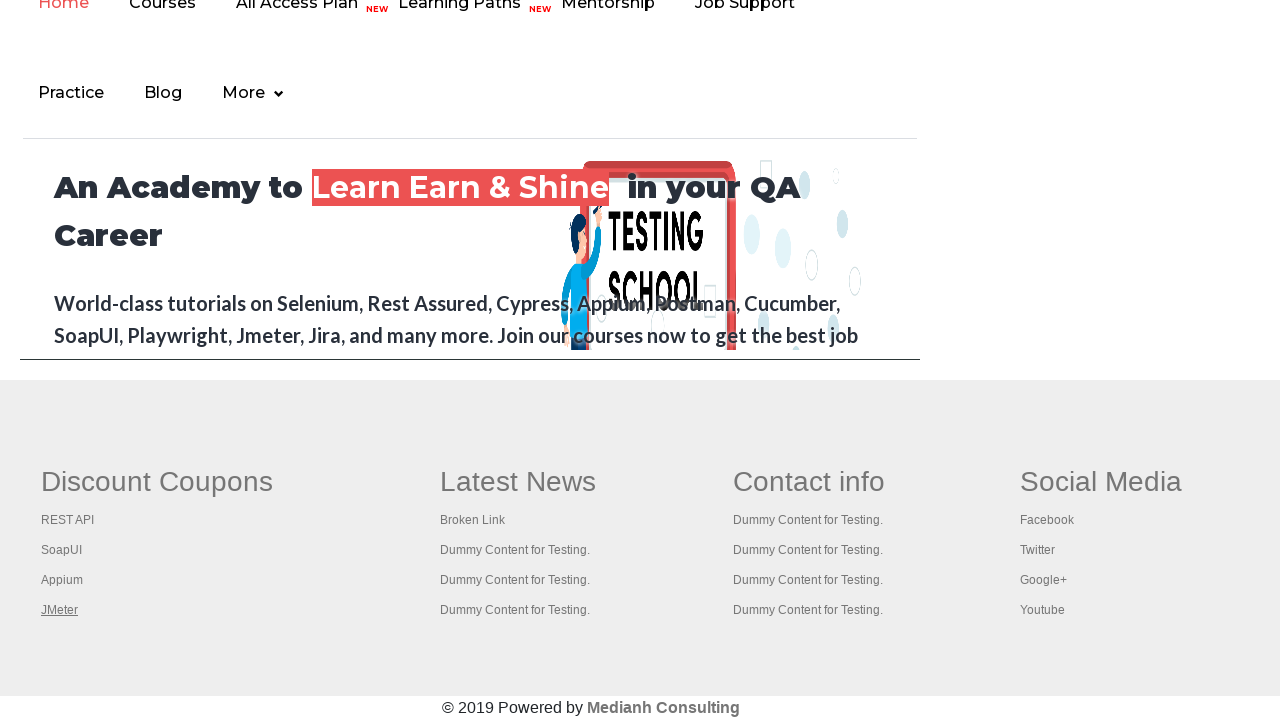

Title of tab 5: Apache JMeter - Apache JMeter™
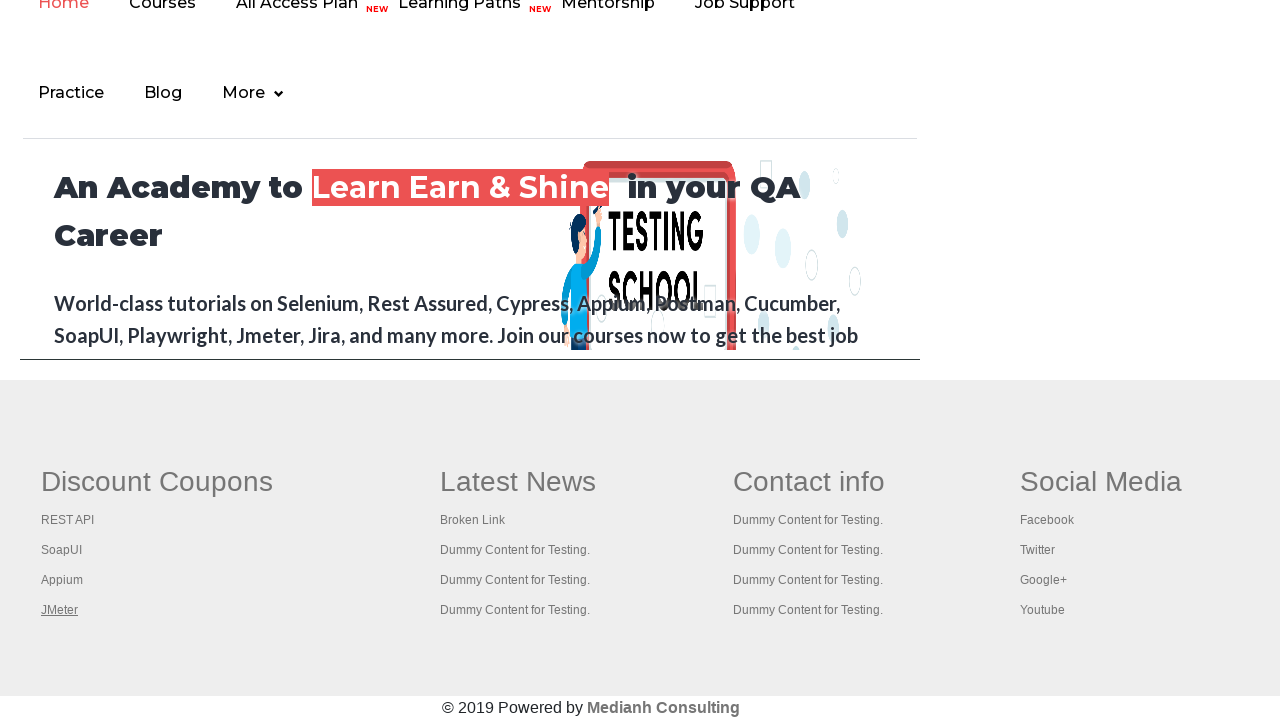

Retrieved original page title: Practice Page
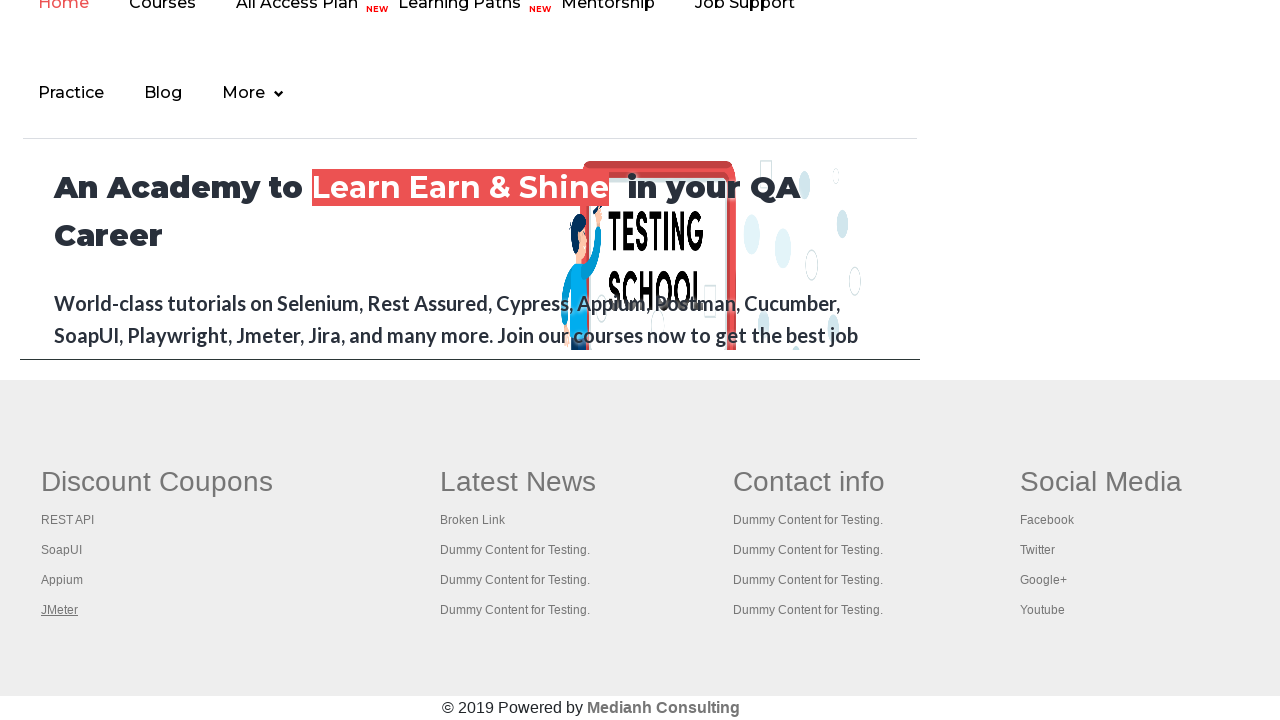

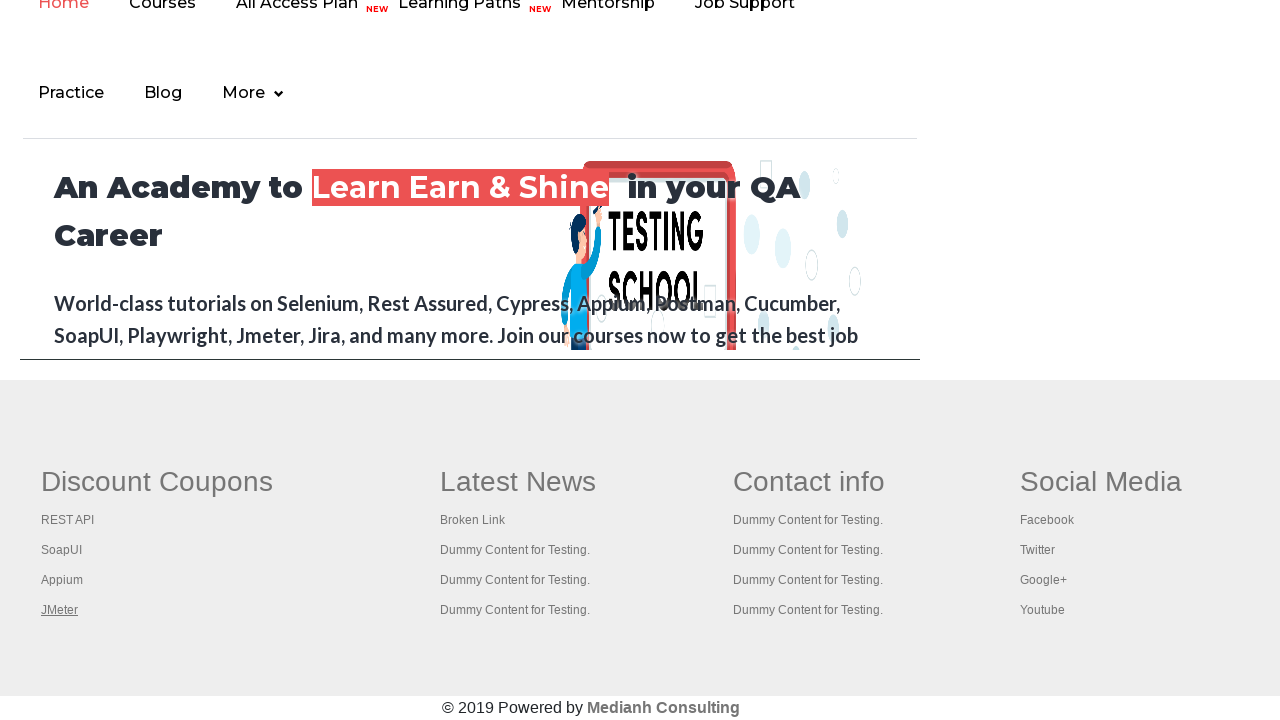